Tests checkbox functionality by finding all checkboxes in a form section and clicking each one that is not already selected

Starting URL: http://echoecho.com/htmlforms09.htm

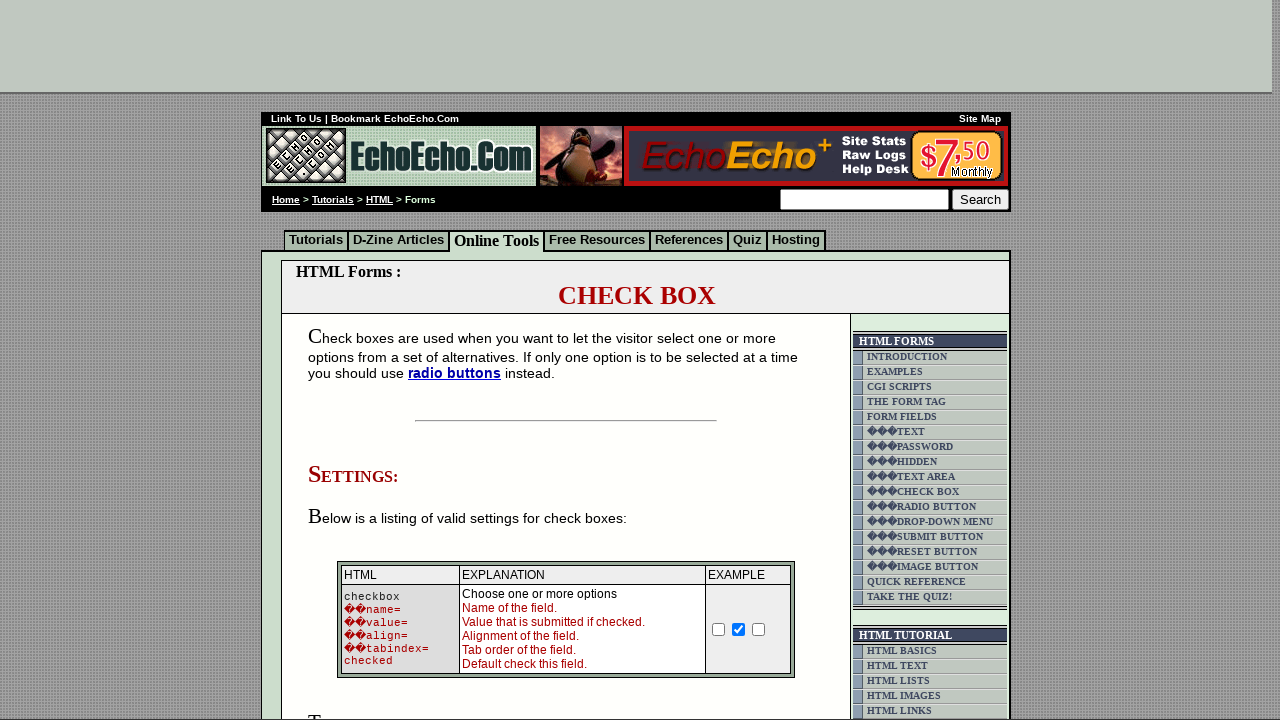

Waited for page to load (domcontentloaded)
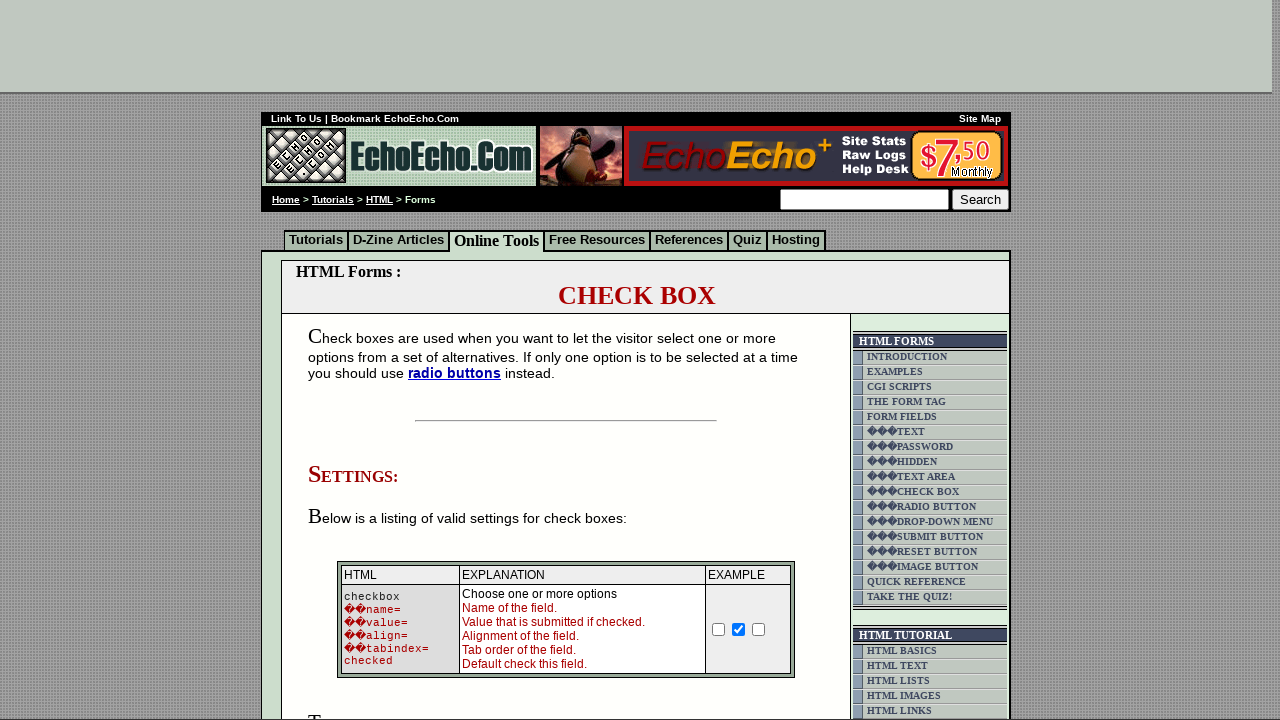

Found all checkboxes in form table
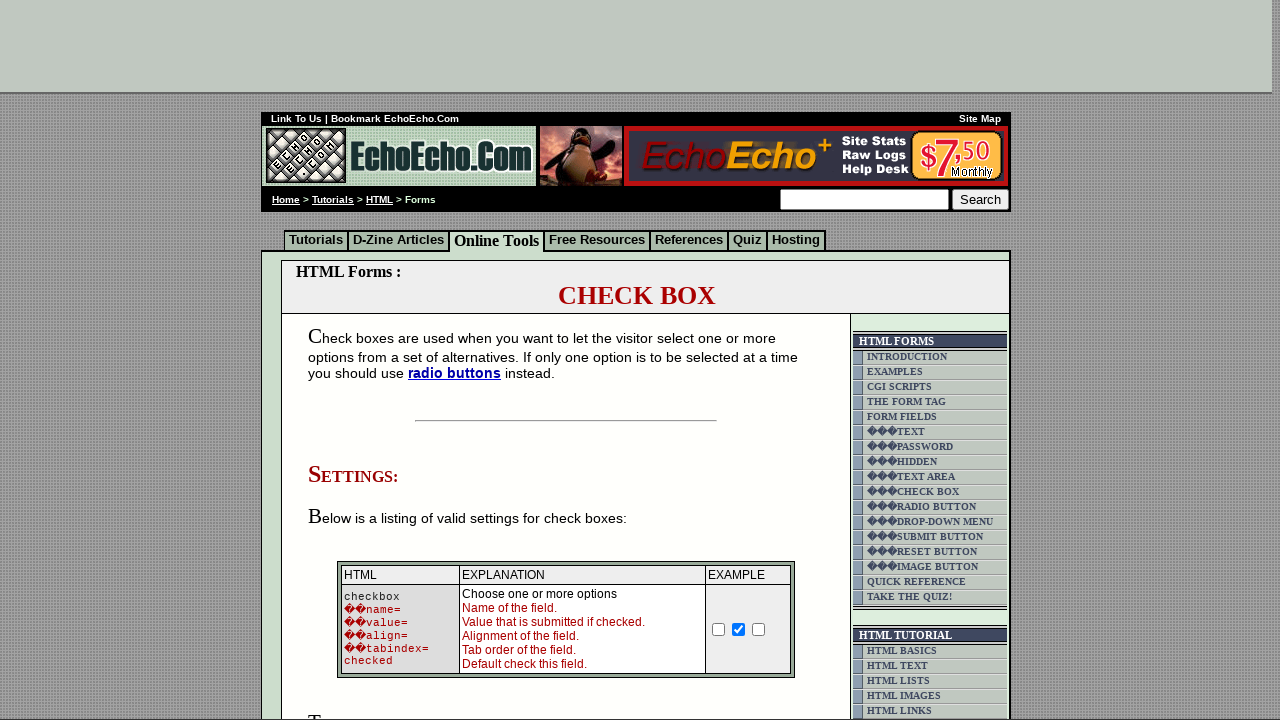

Clicked an unchecked checkbox at (719, 629) on form table input[type='checkbox'] >> nth=0
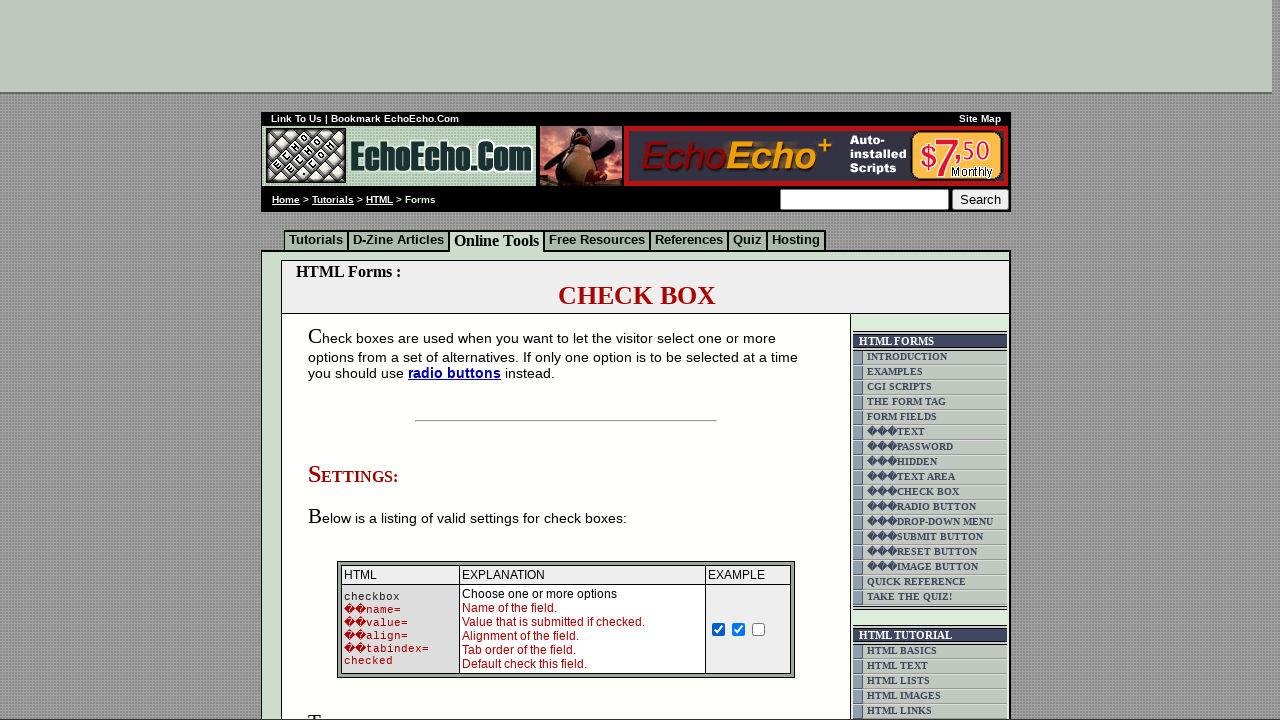

Clicked an unchecked checkbox at (759, 629) on form table input[type='checkbox'] >> nth=2
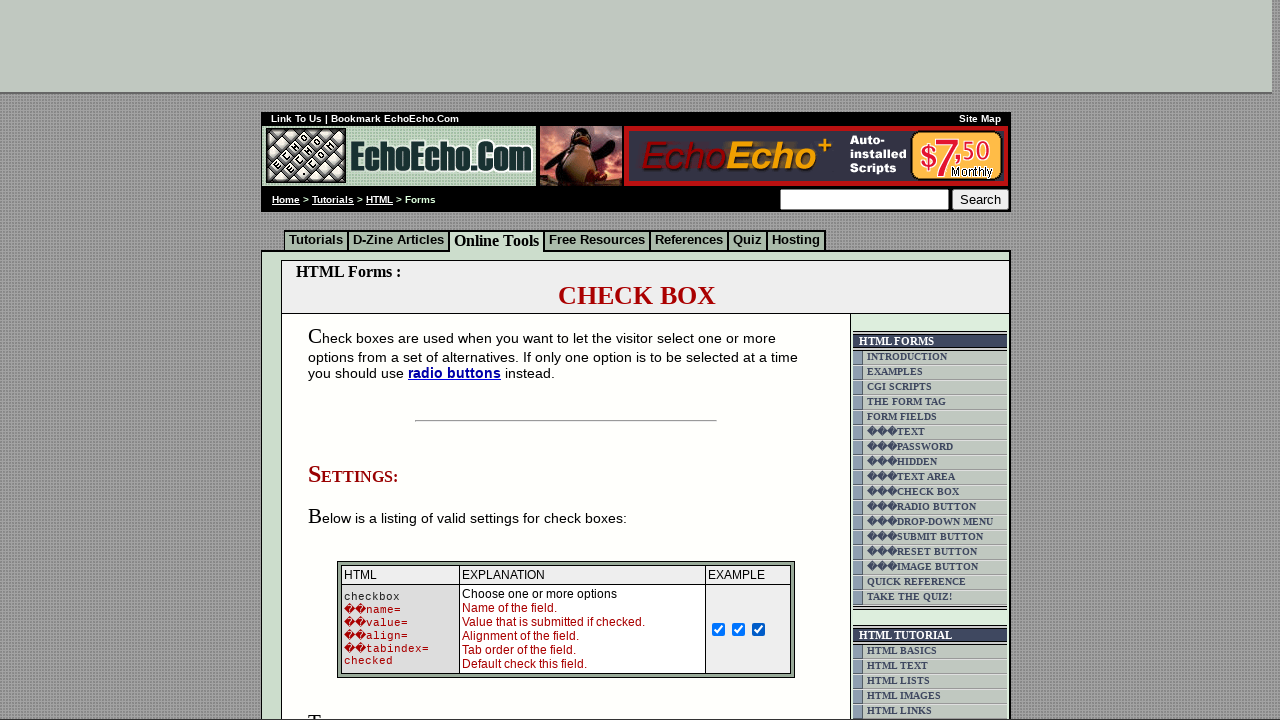

Clicked an unchecked checkbox at (354, 360) on form table input[type='checkbox'] >> nth=3
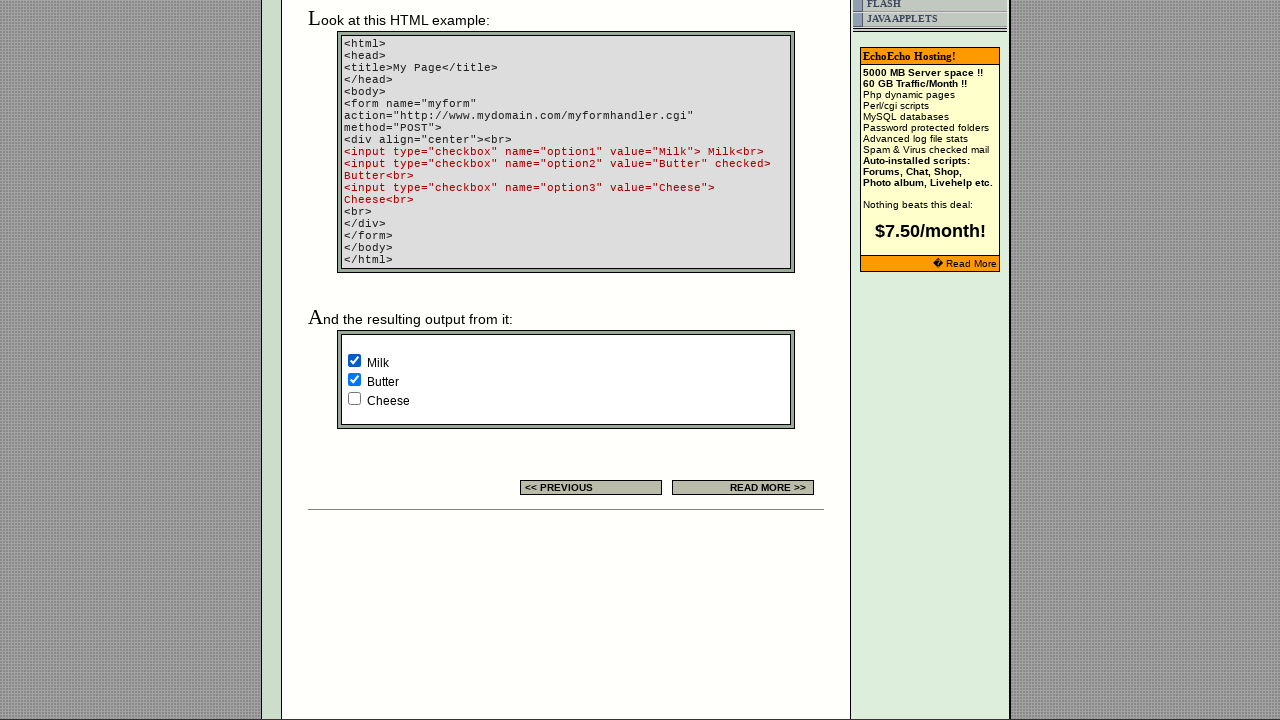

Clicked an unchecked checkbox at (354, 398) on form table input[type='checkbox'] >> nth=5
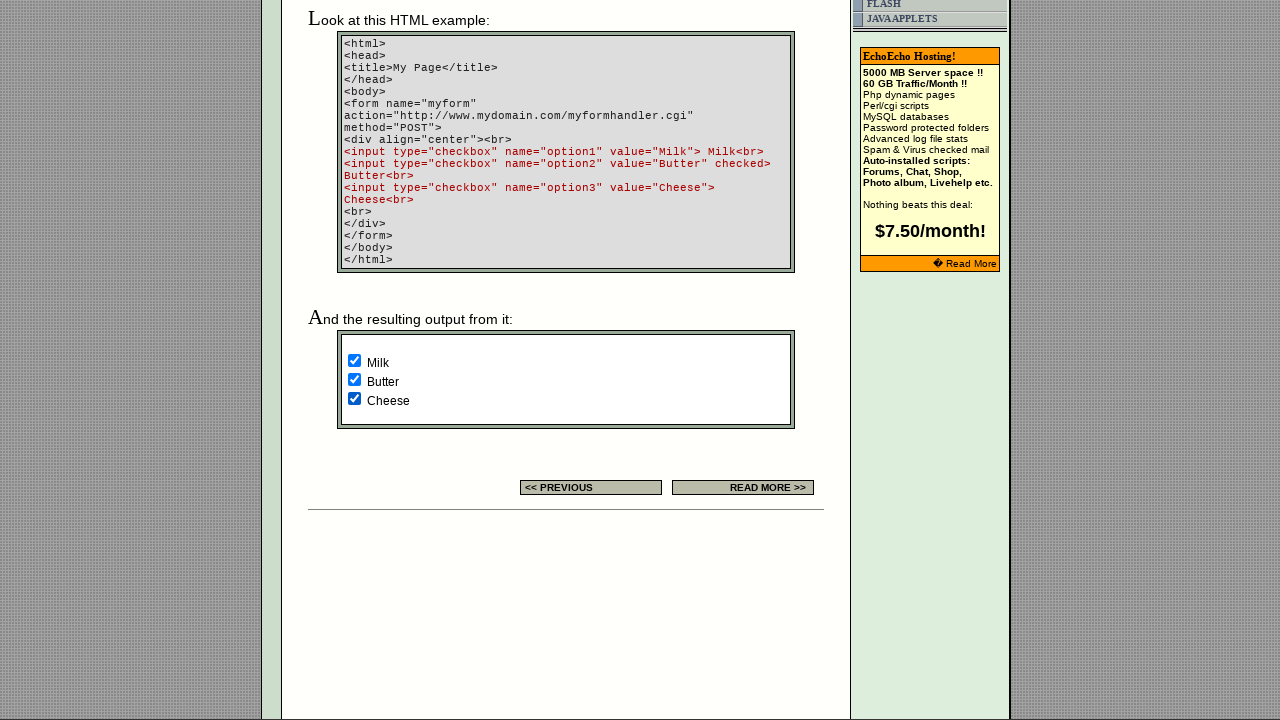

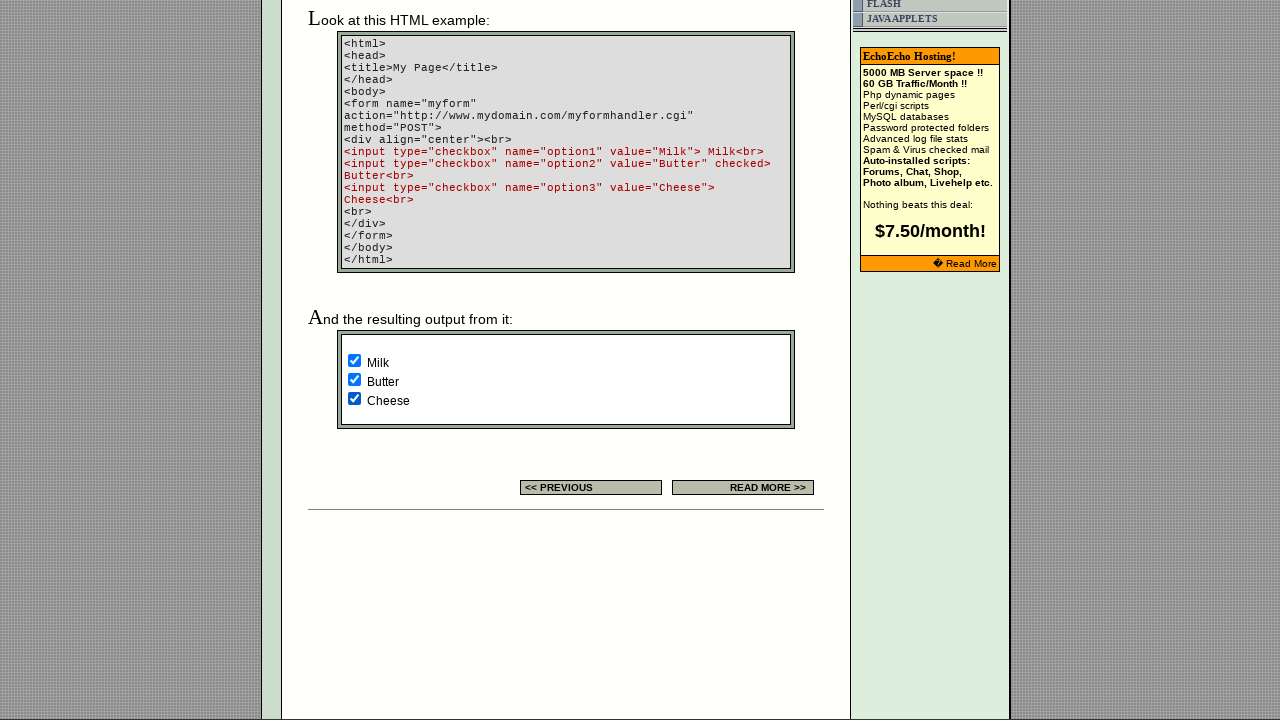